Tests clicking on the search box and verifies it is visible

Starting URL: https://duckduckgo.com/

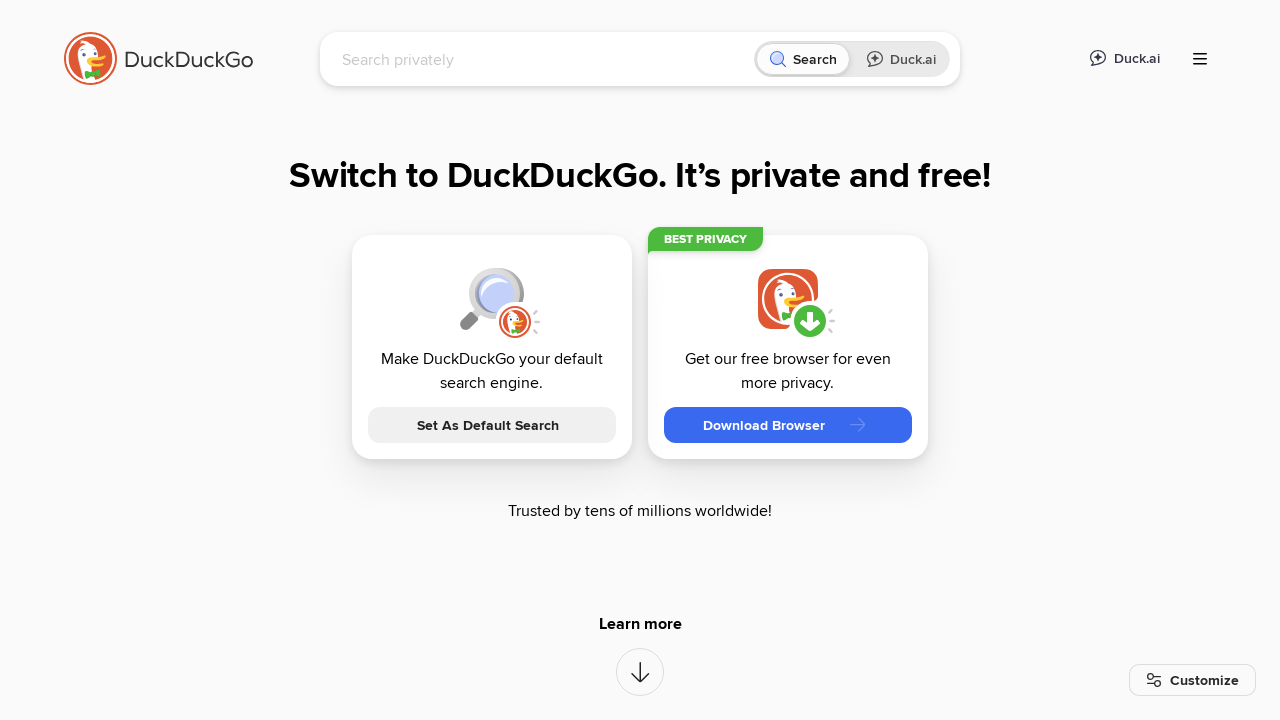

Located search box element
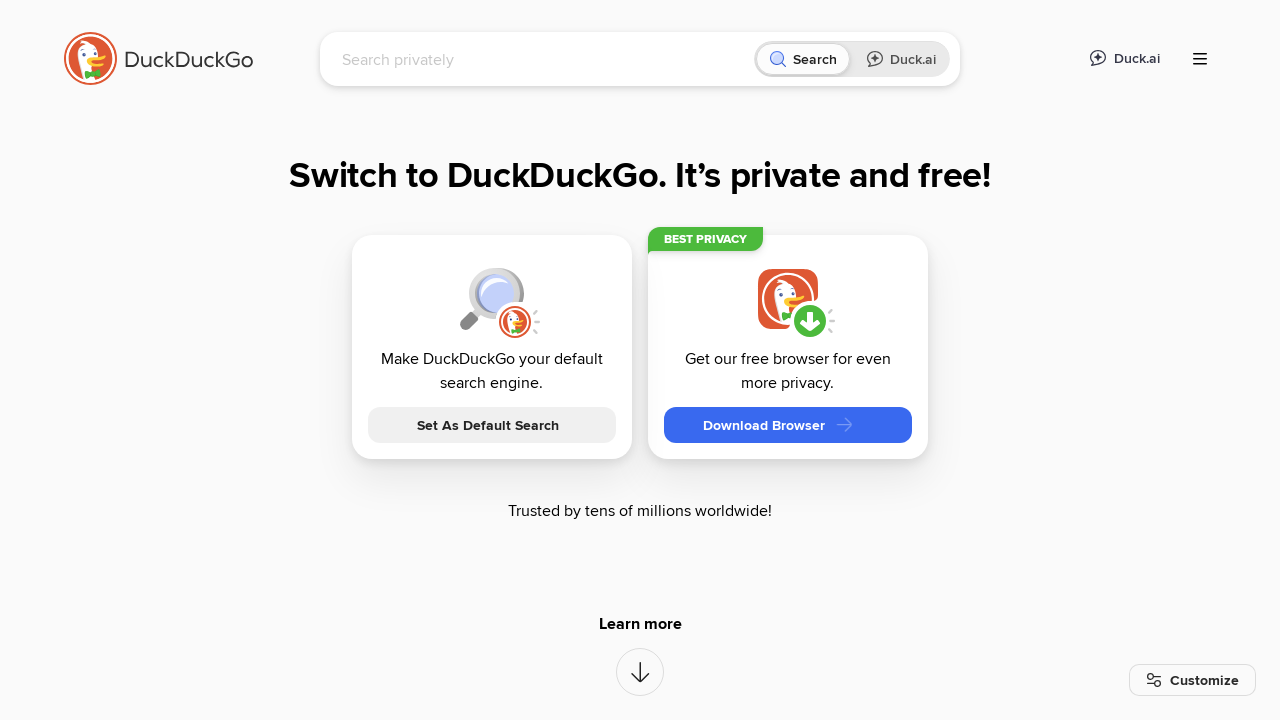

Clicked on search box at (544, 59) on #searchbox_input
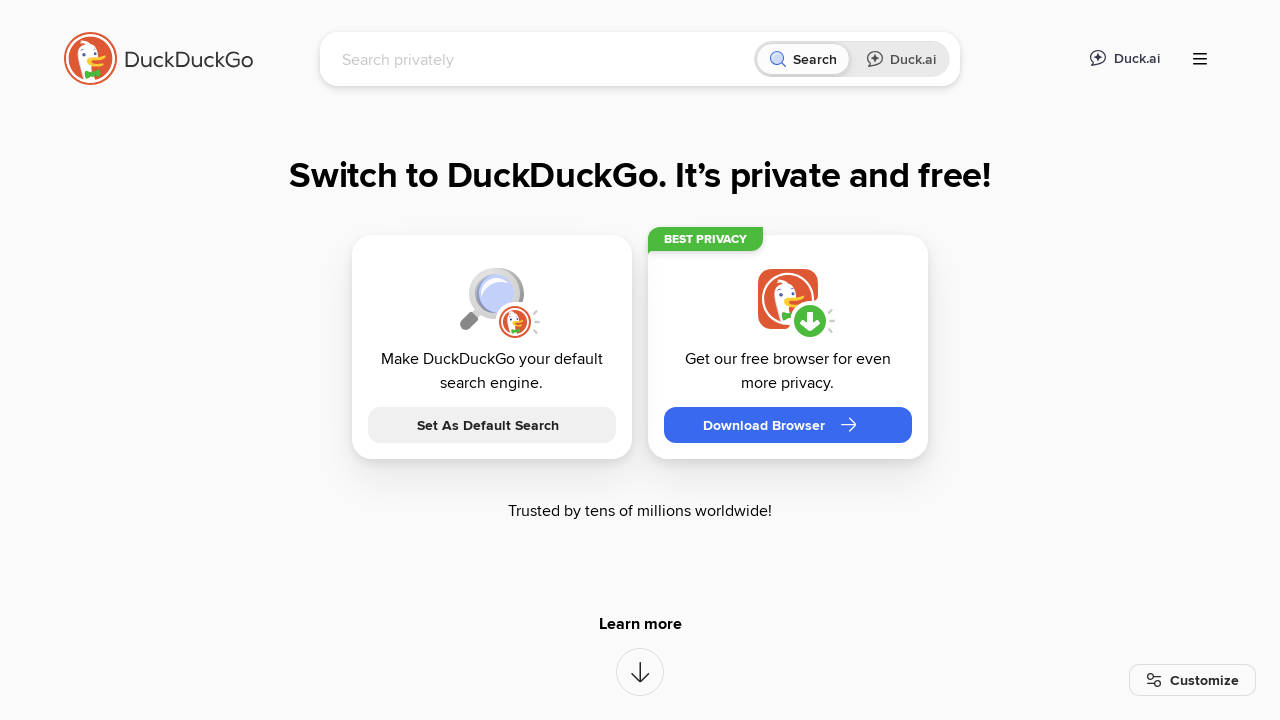

Verified search box is visible
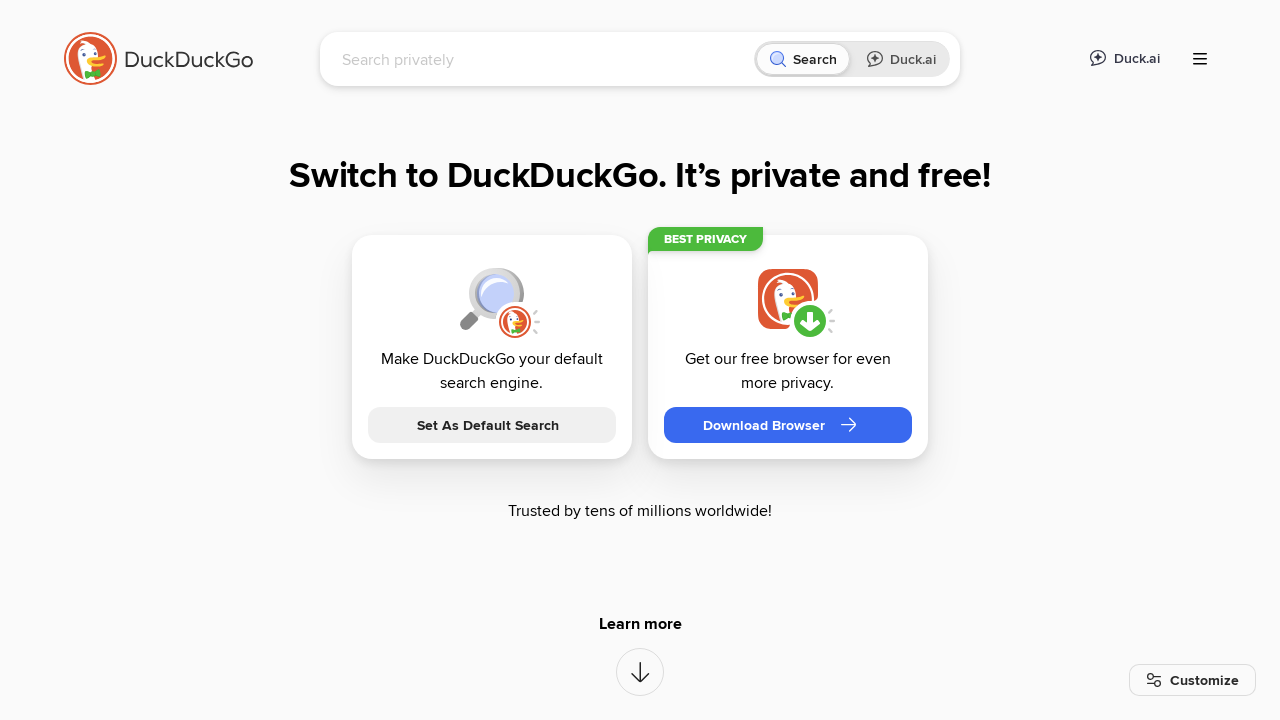

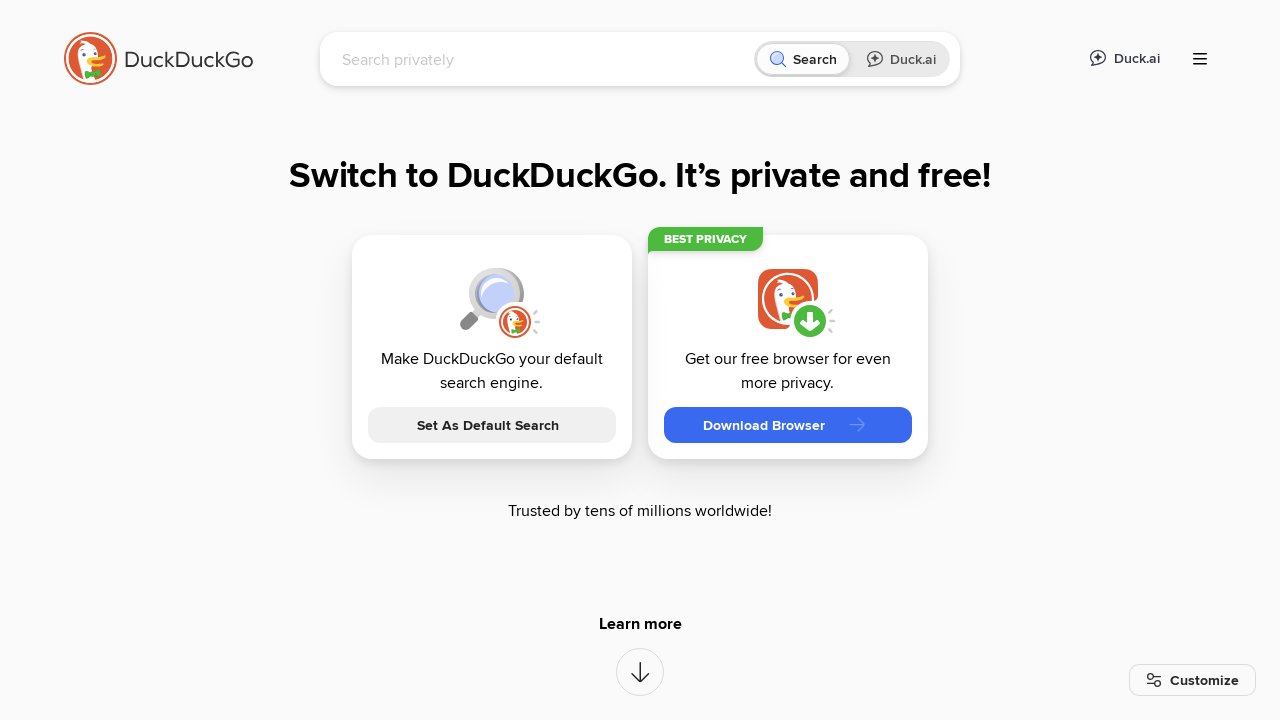